Navigates to the WSDOT Ferry Vessel Watch page and verifies that the vessel list content loads successfully.

Starting URL: http://www.wsdot.com/ferries/vesselwatch/Default.aspx

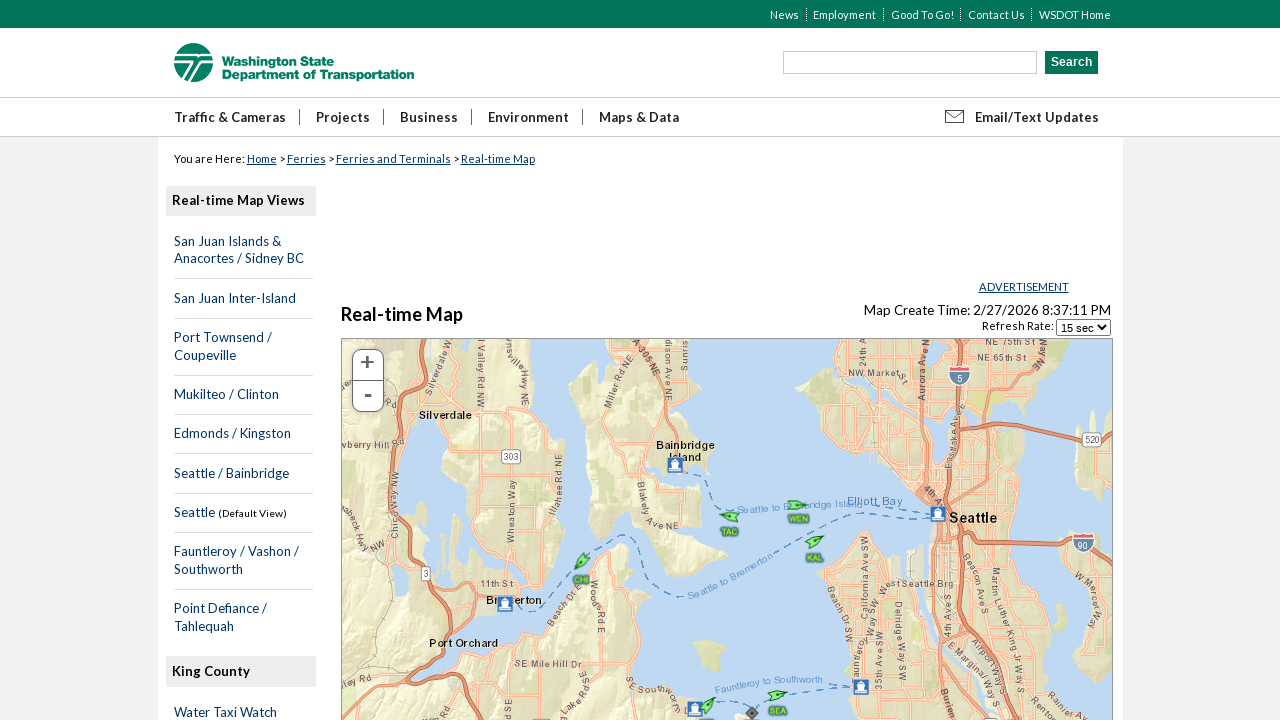

Navigated to WSDOT Ferry Vessel Watch page
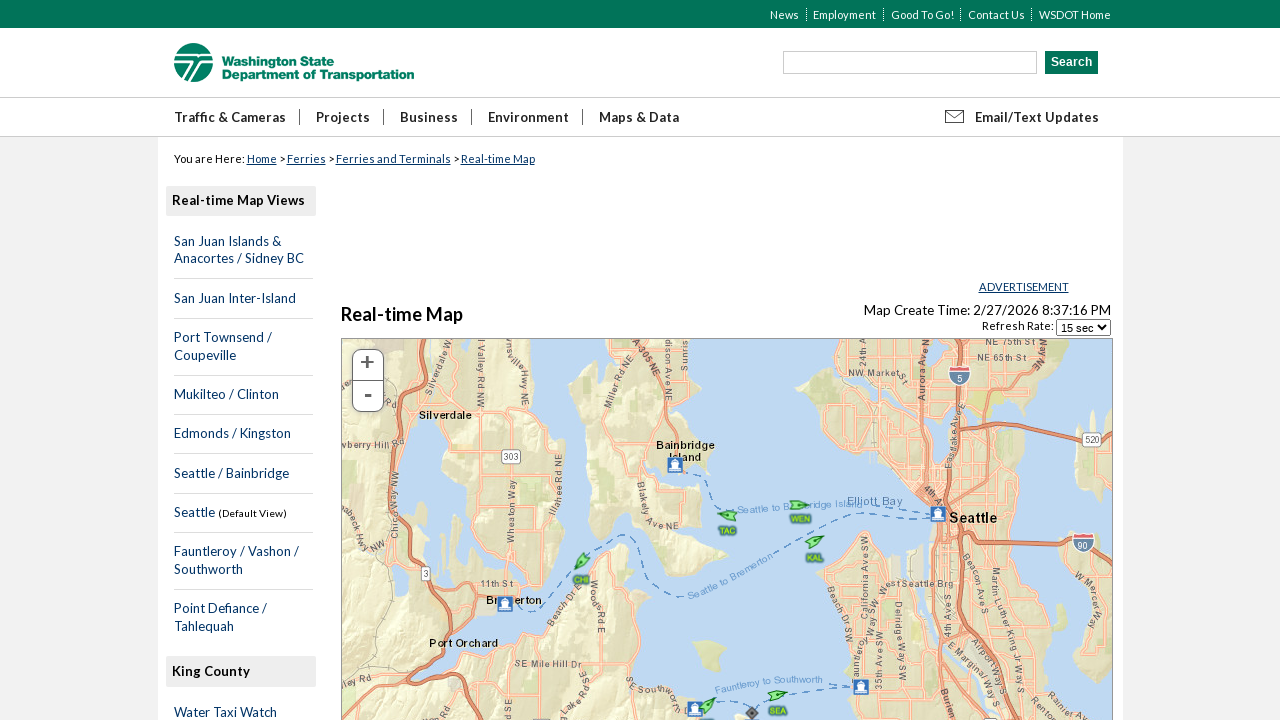

Vessel list div loaded successfully
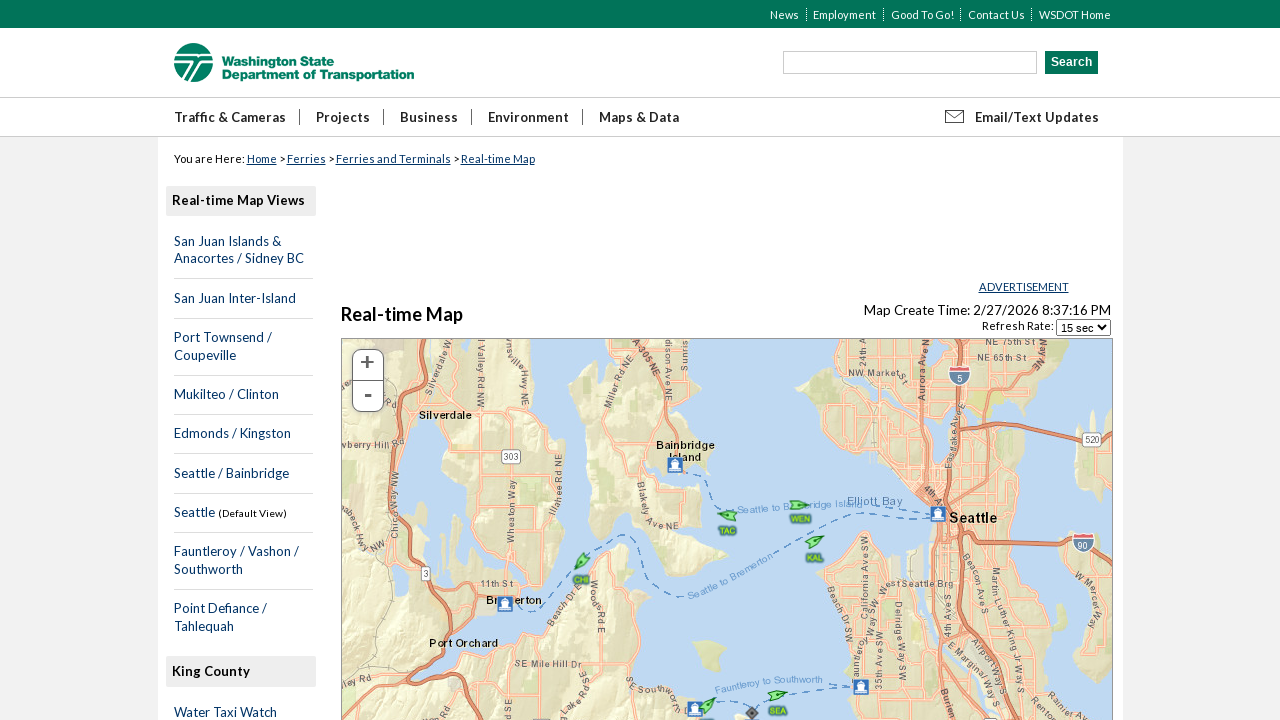

Vessel list rows are present and content has loaded
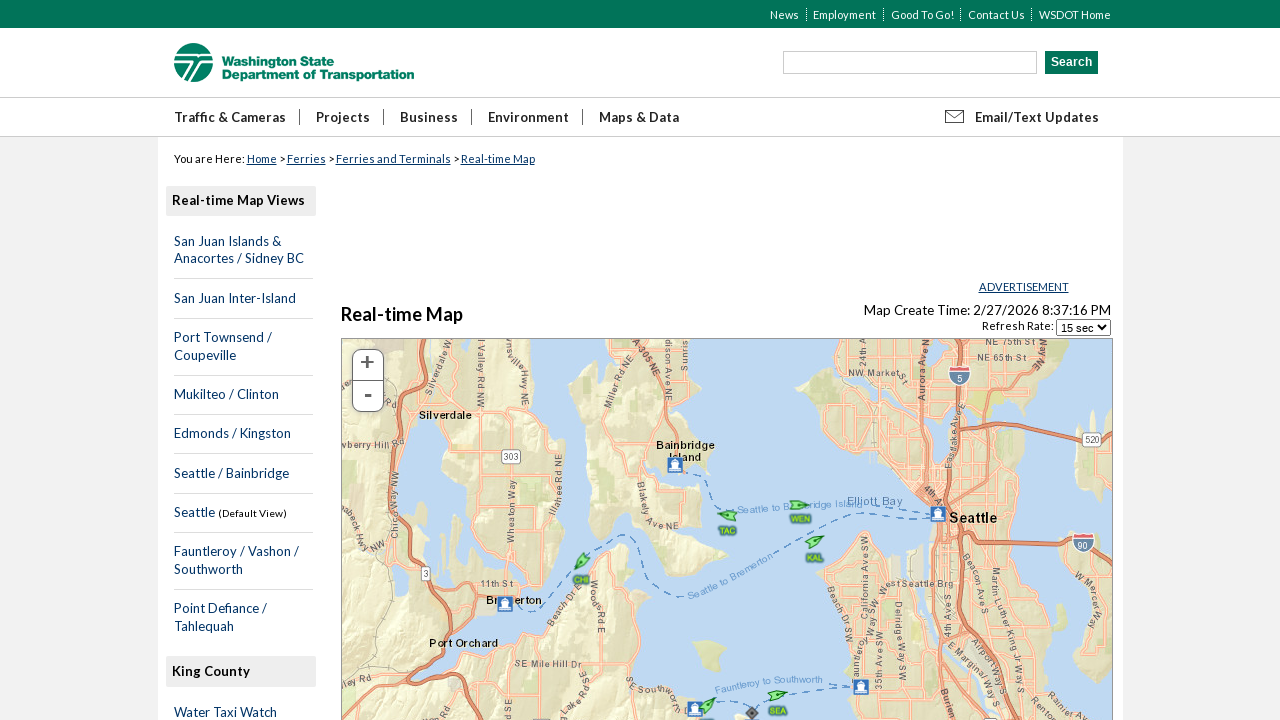

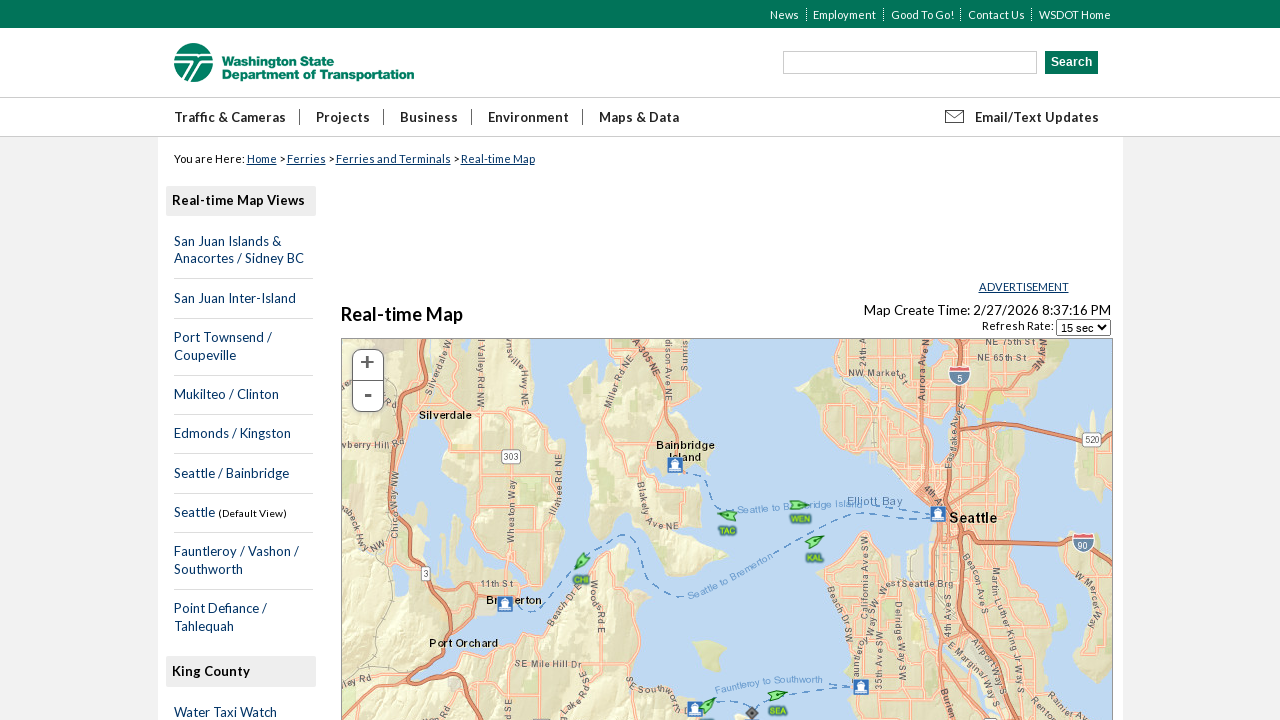